Navigates to the demo table and verifies username column headers are present in table1

Starting URL: http://automationbykrishna.com/

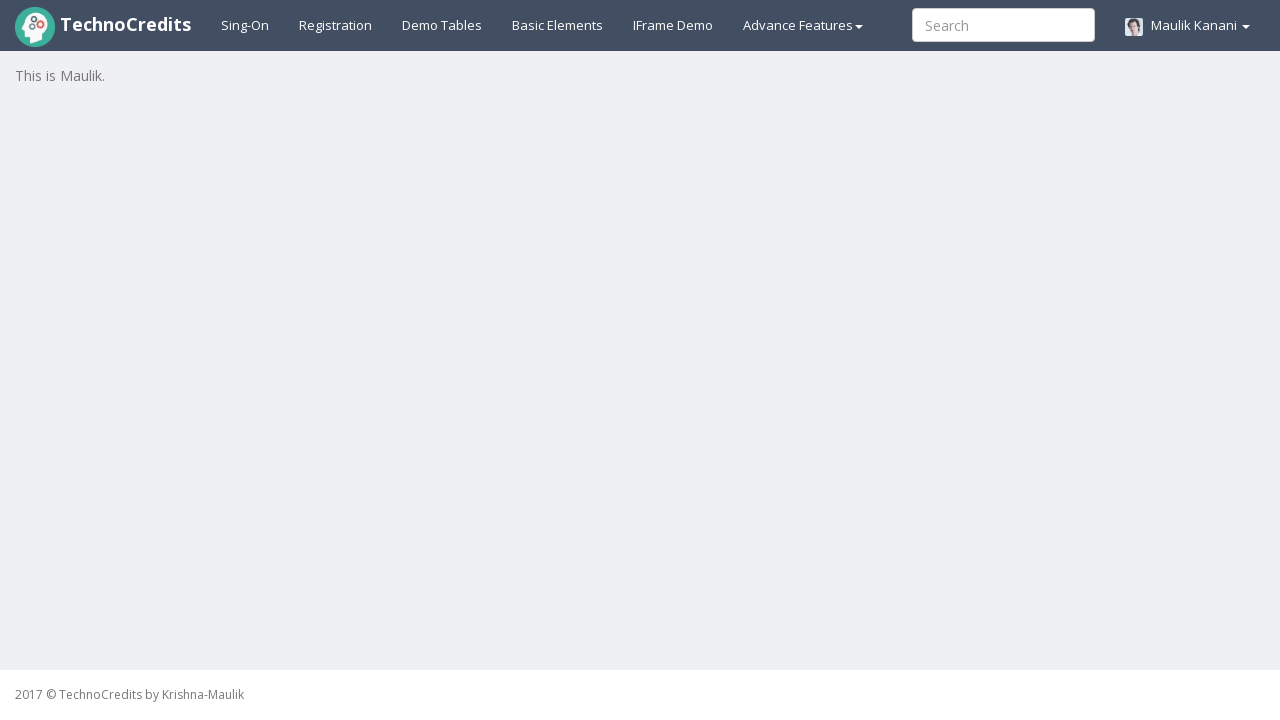

Clicked on Demo Table link at (442, 25) on #demotable
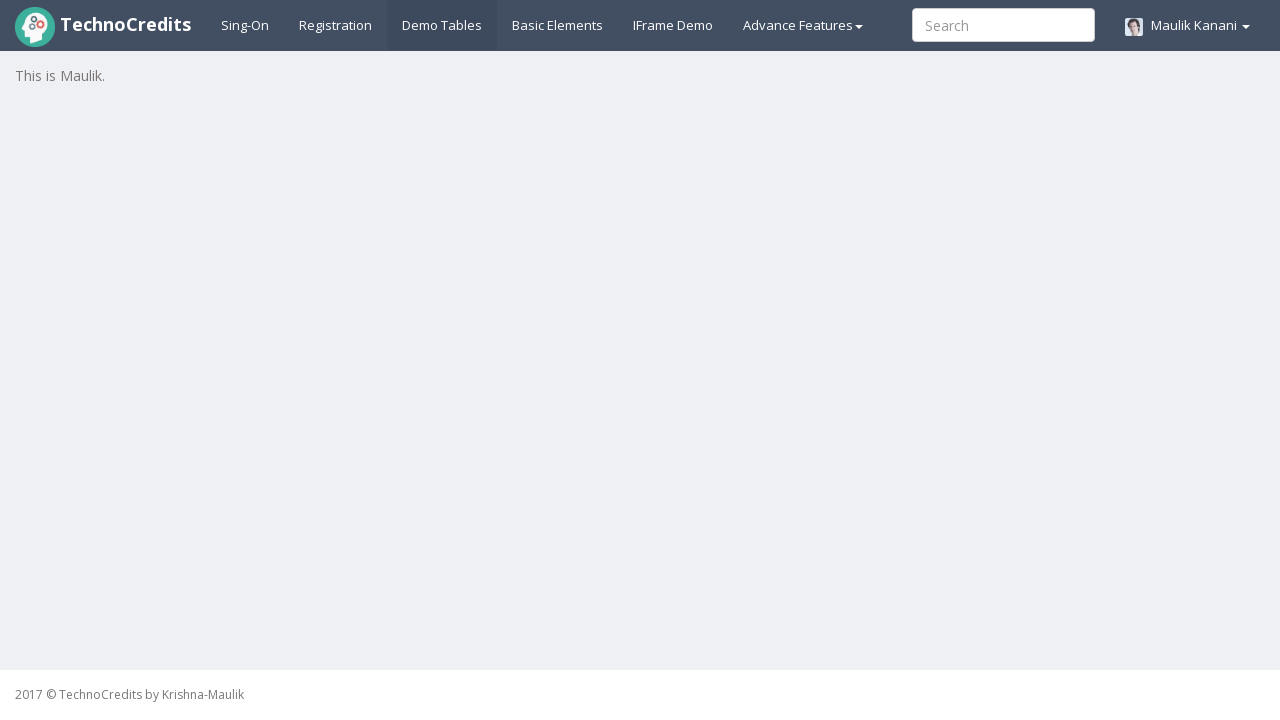

Table1 headers loaded successfully
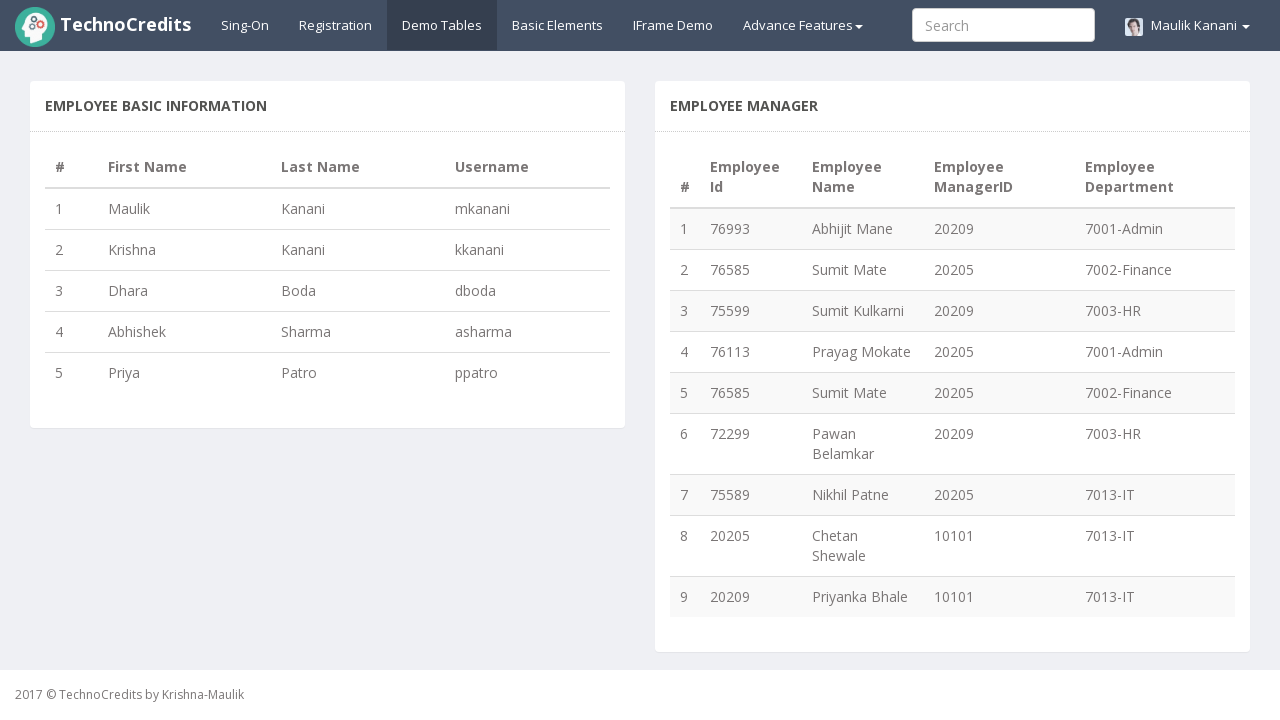

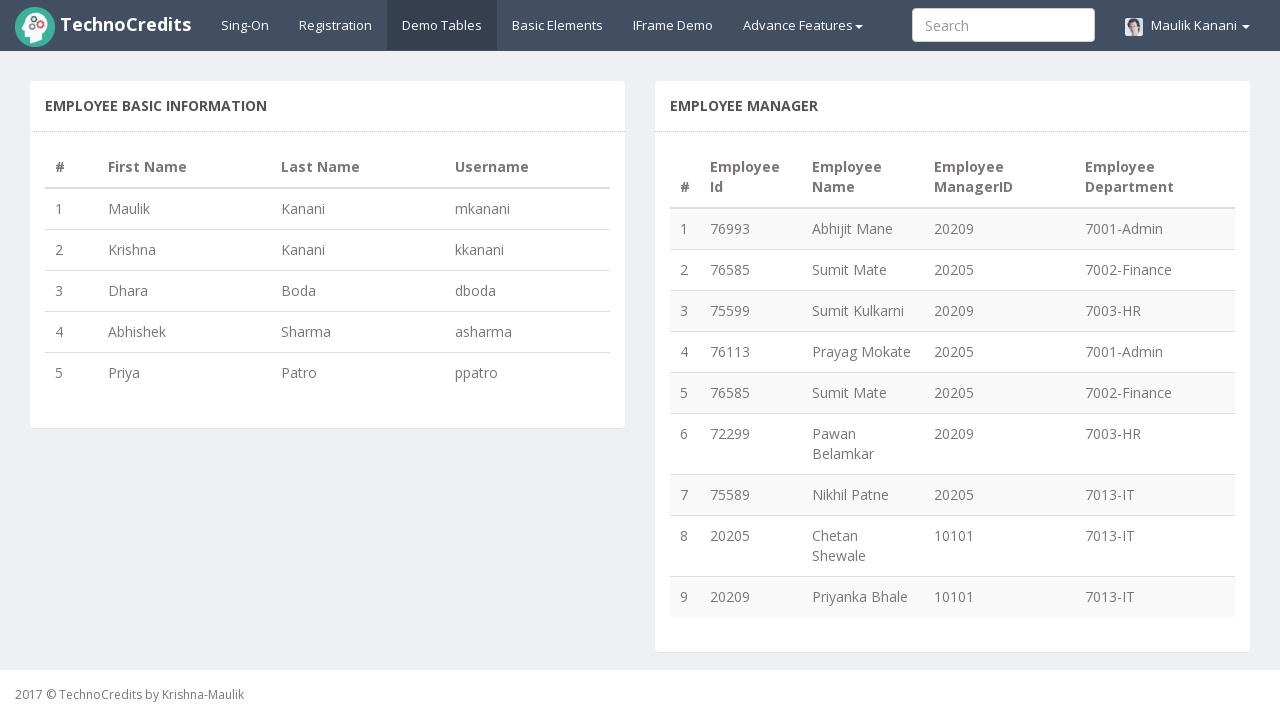